Tests registration form by filling required fields (first name, last name, email) and verifying successful registration message

Starting URL: http://suninjuly.github.io/registration1.html

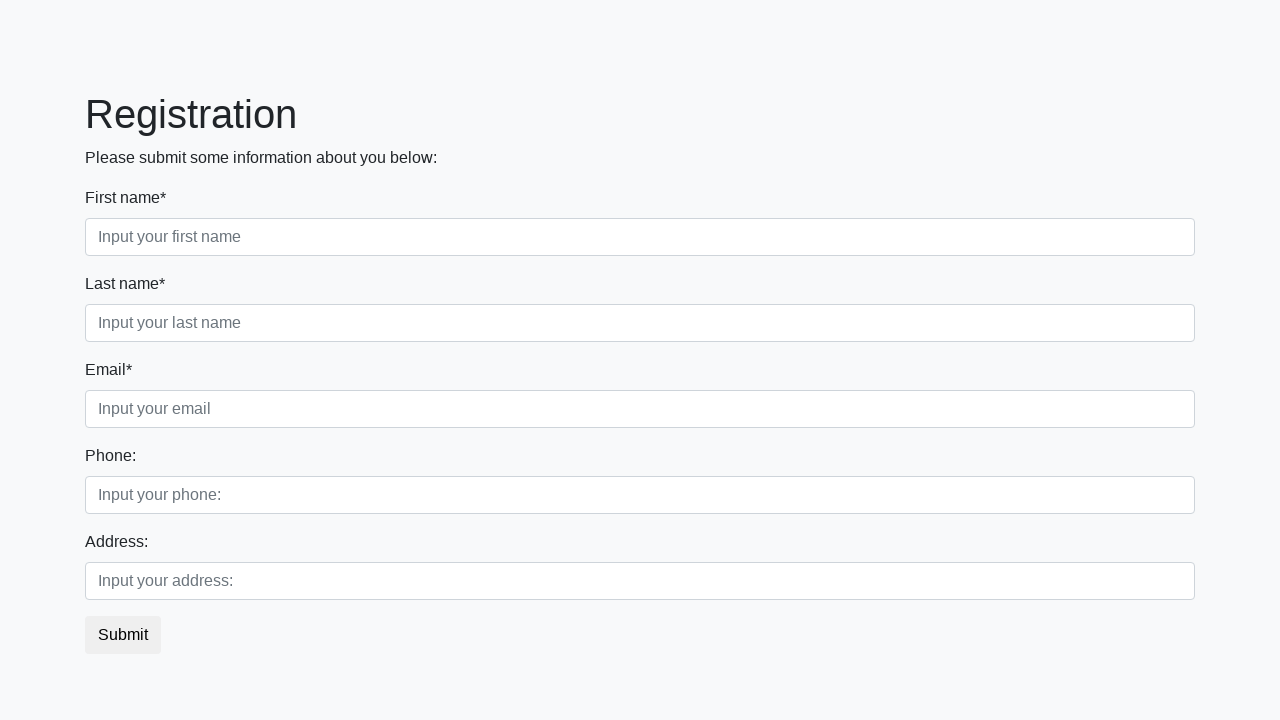

Filled first name field with 'Ivan' on //label[contains(text(),'First name*')]//following-sibling::input
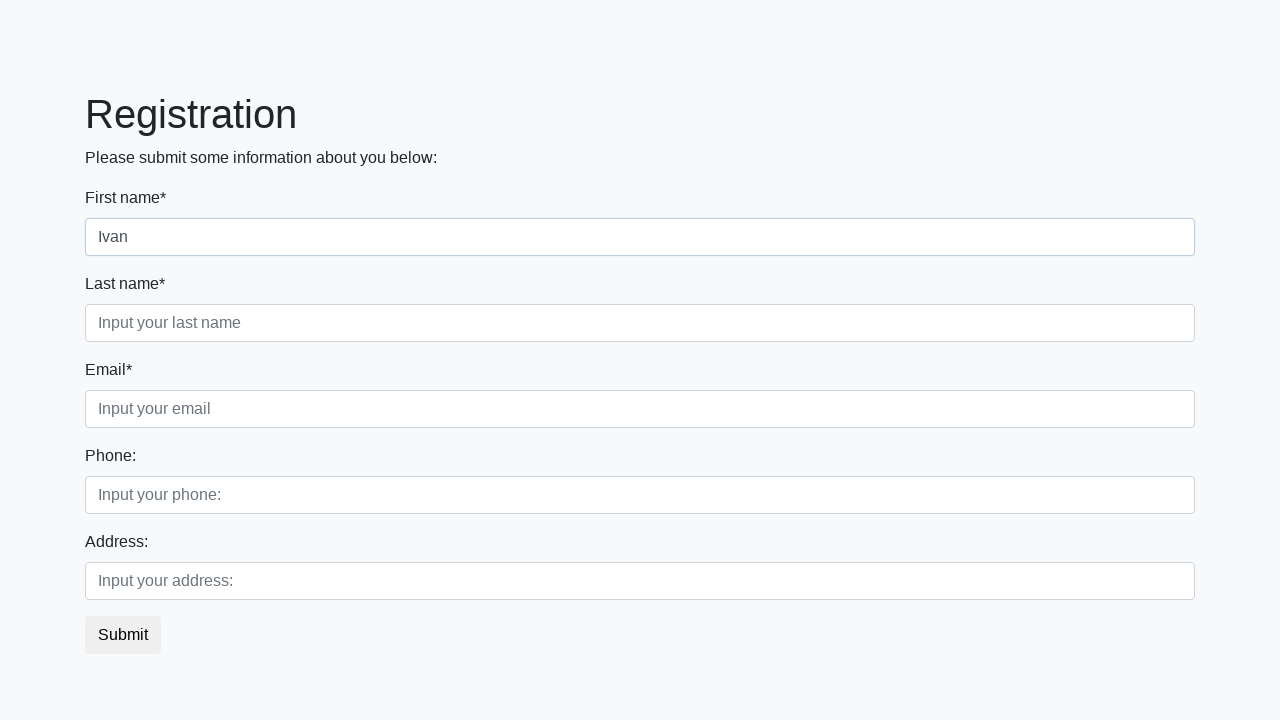

Filled last name field with 'Petrov' on //label[contains(text(),'Last name*')]//following-sibling::input
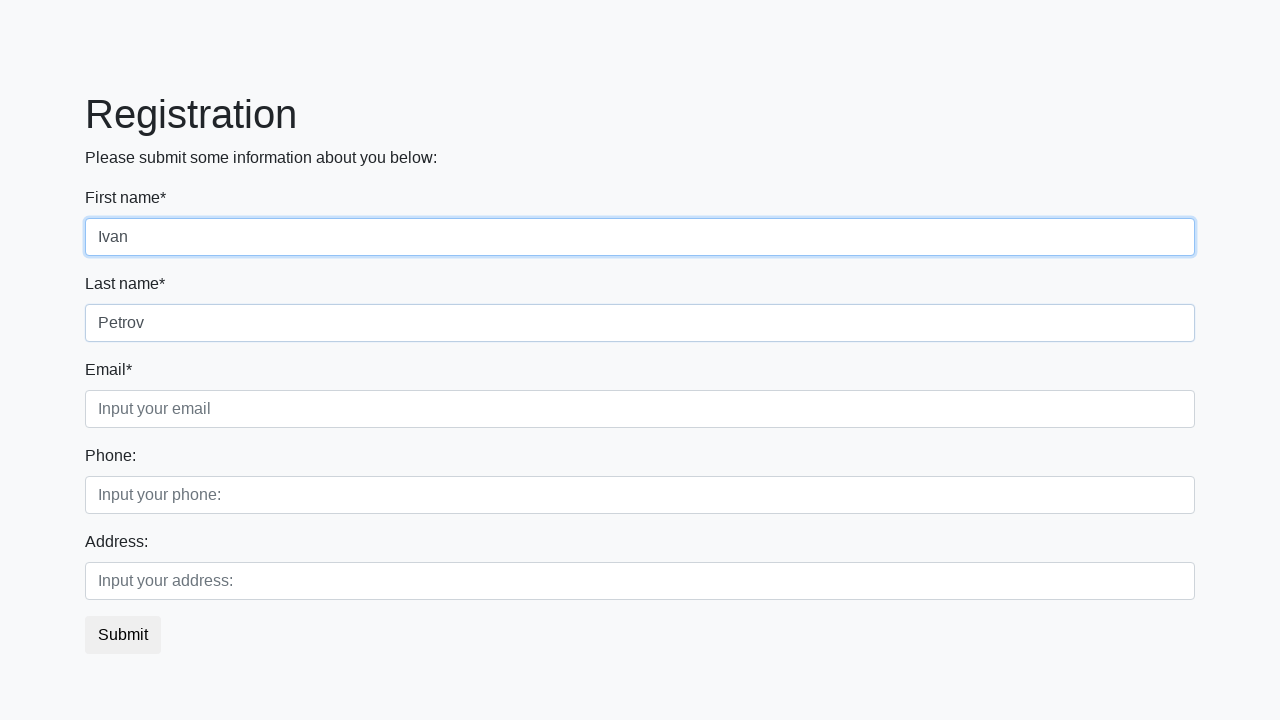

Filled email field with 'test.user@example.com' on //label[contains(text(),'Email*')]//following-sibling::input
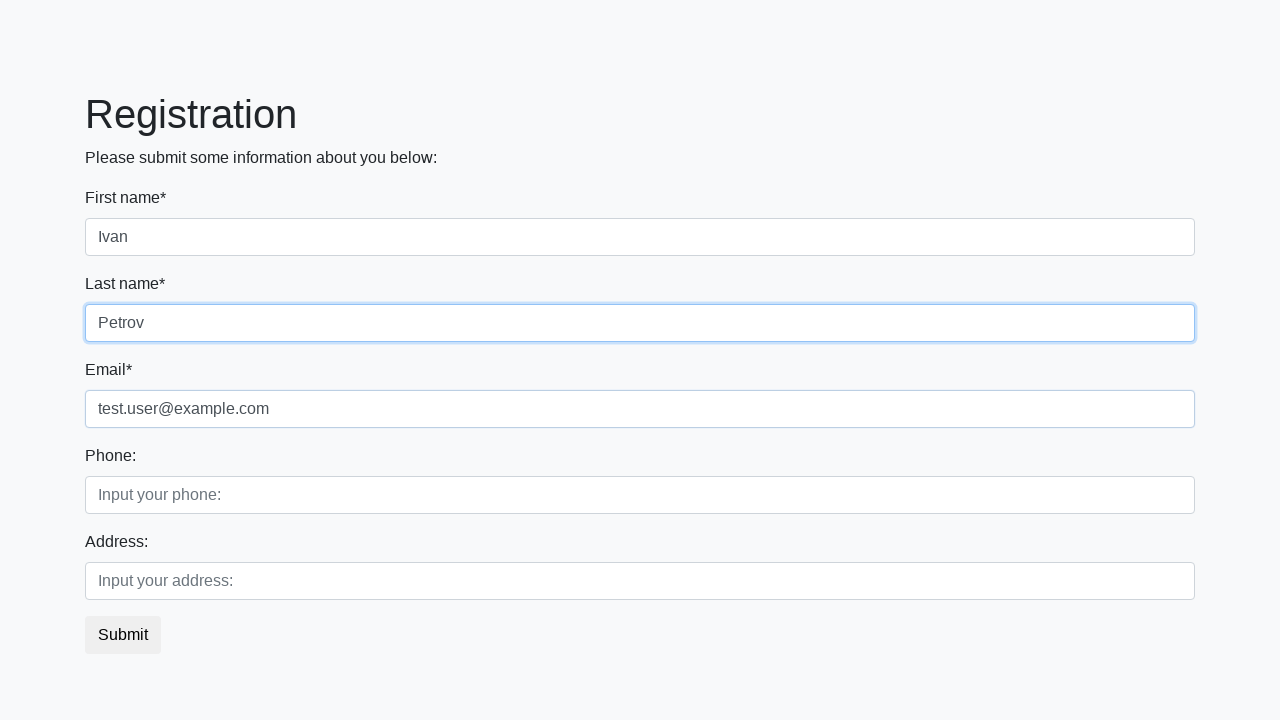

Clicked submit button to register at (123, 635) on button.btn
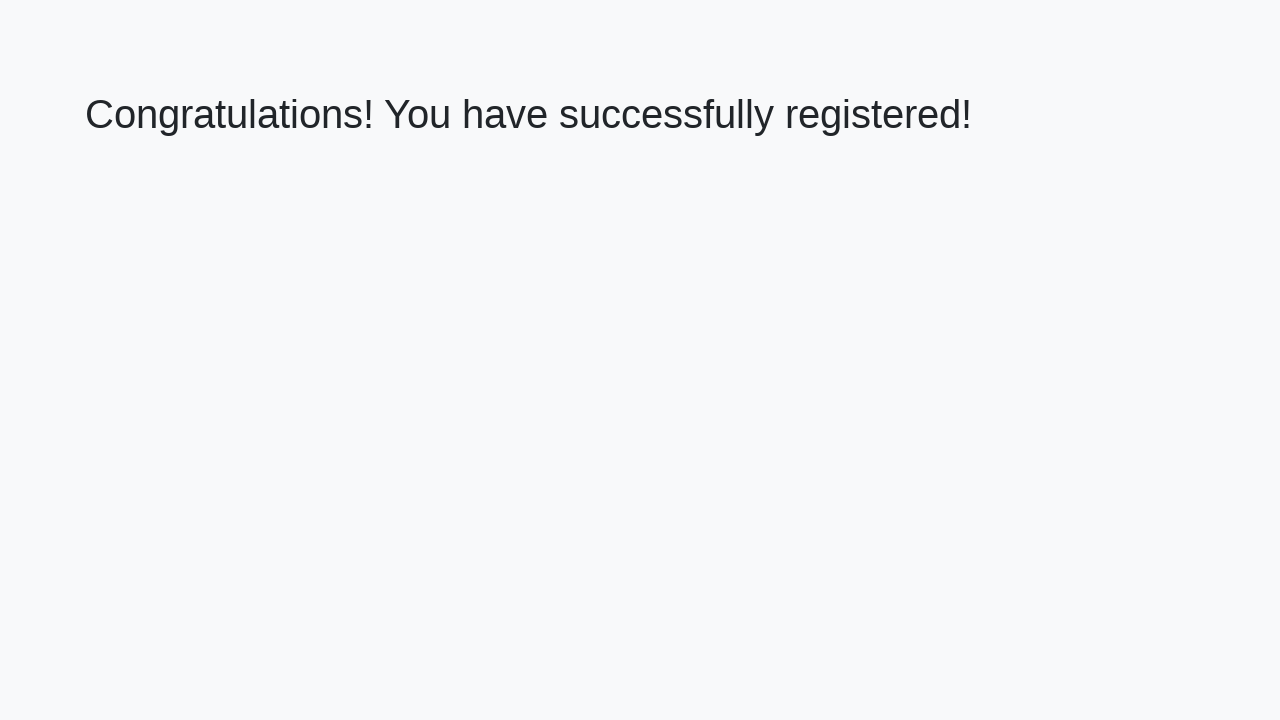

Success page loaded with h1 element
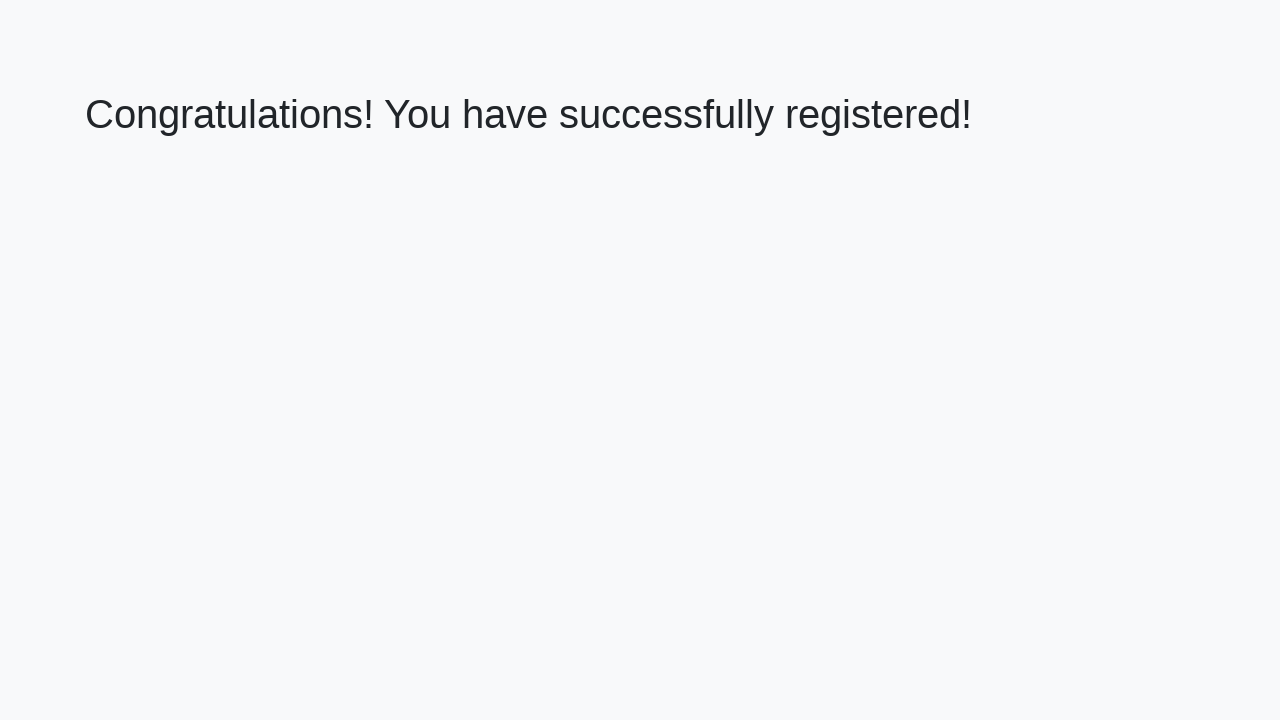

Retrieved success message: 'Congratulations! You have successfully registered!'
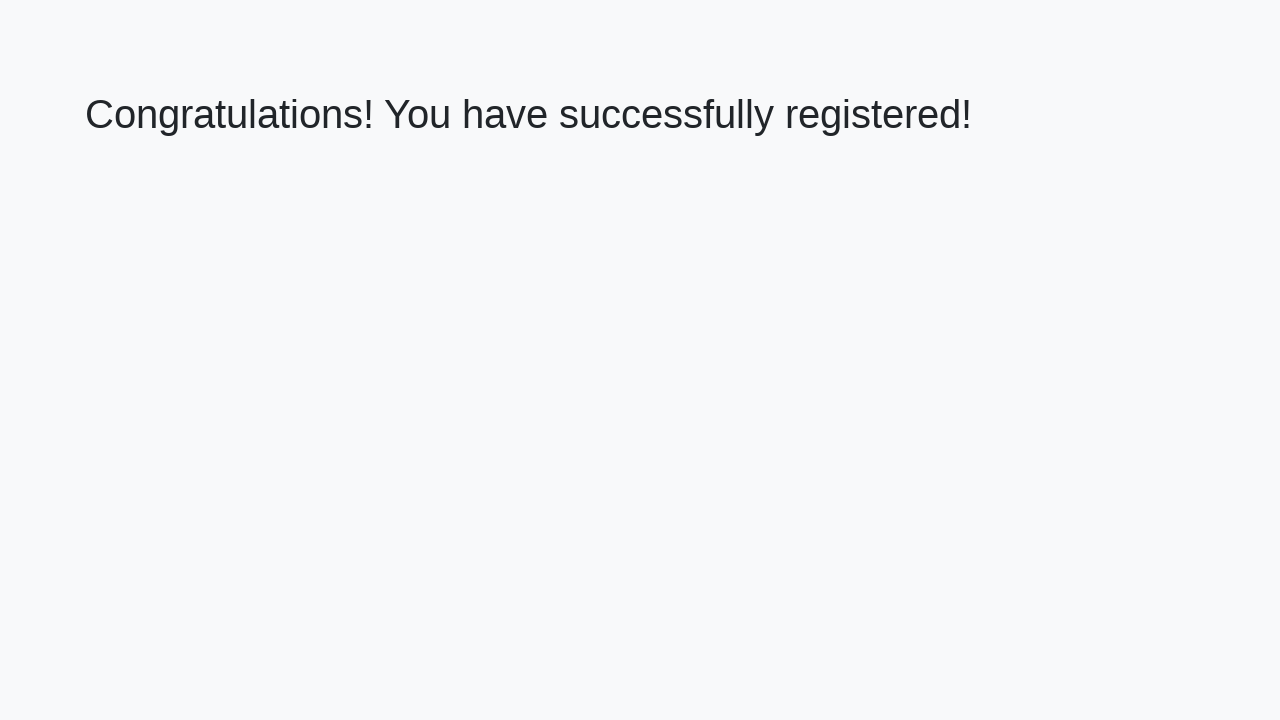

Verified success message matches expected text
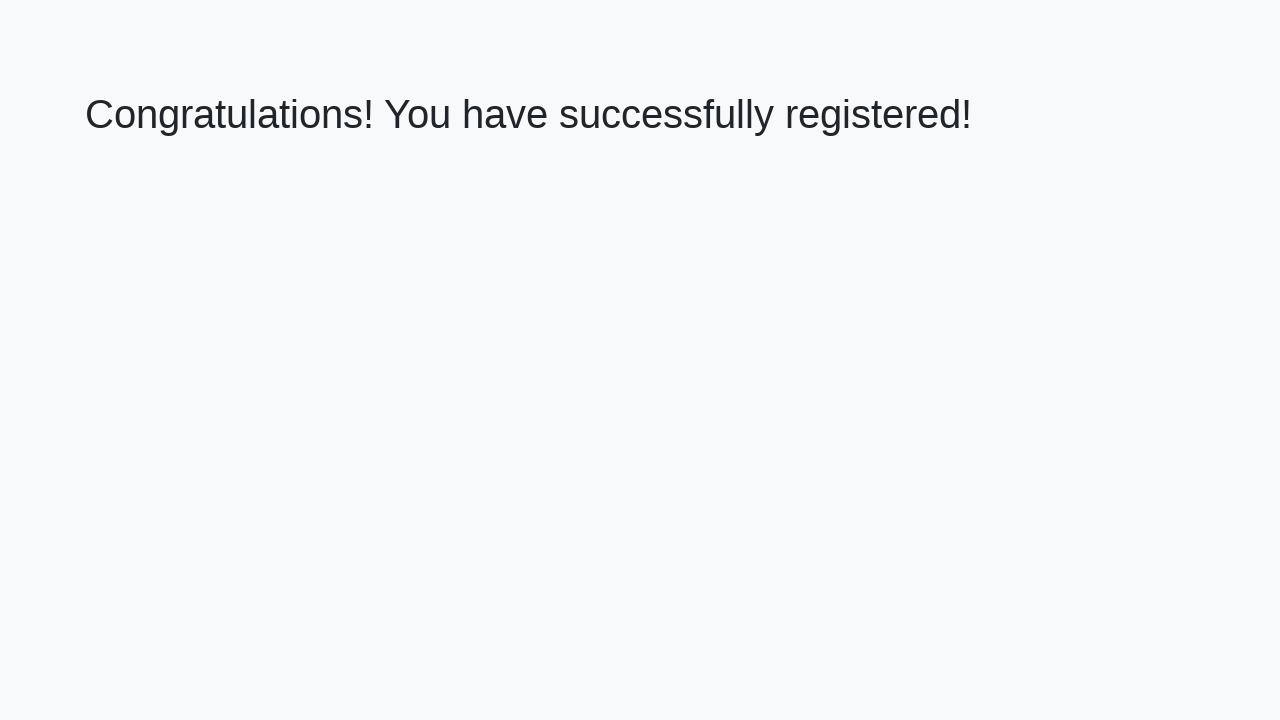

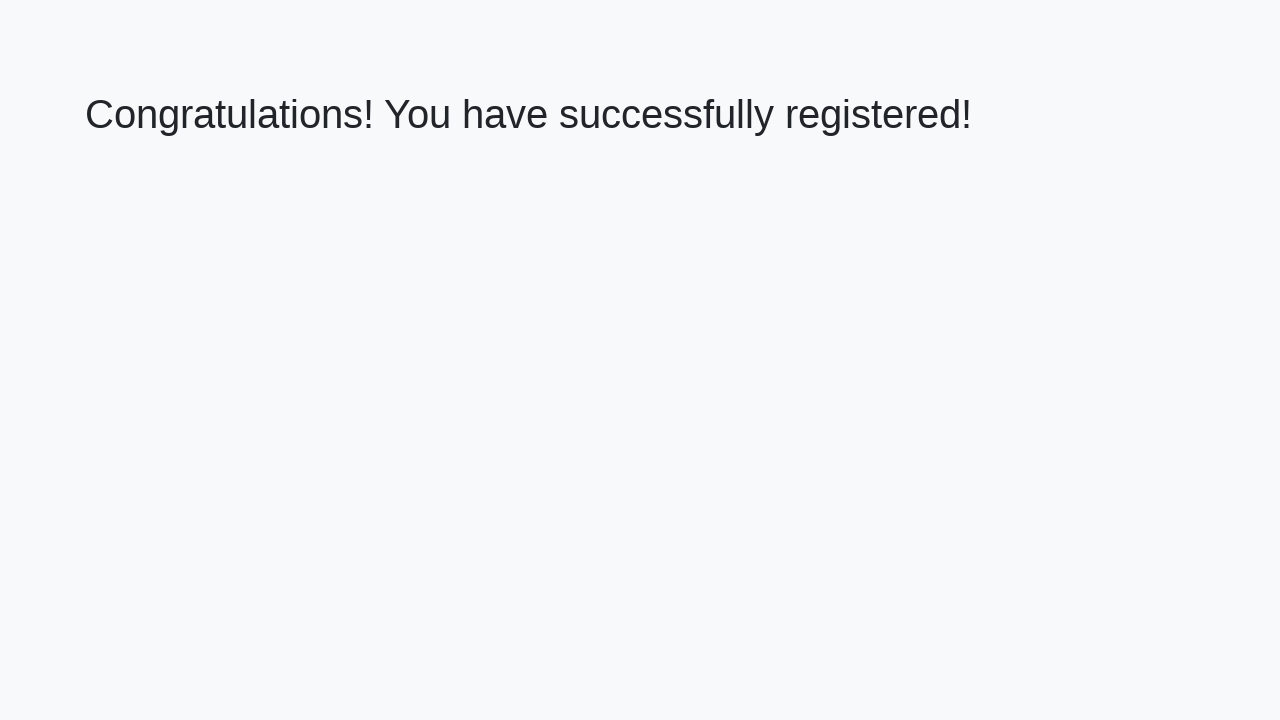